Tests hover interaction on a Bootstrap button by hovering over it and verifying the CSS background color changes

Starting URL: https://getbootstrap.com/docs/4.0/components/buttons/

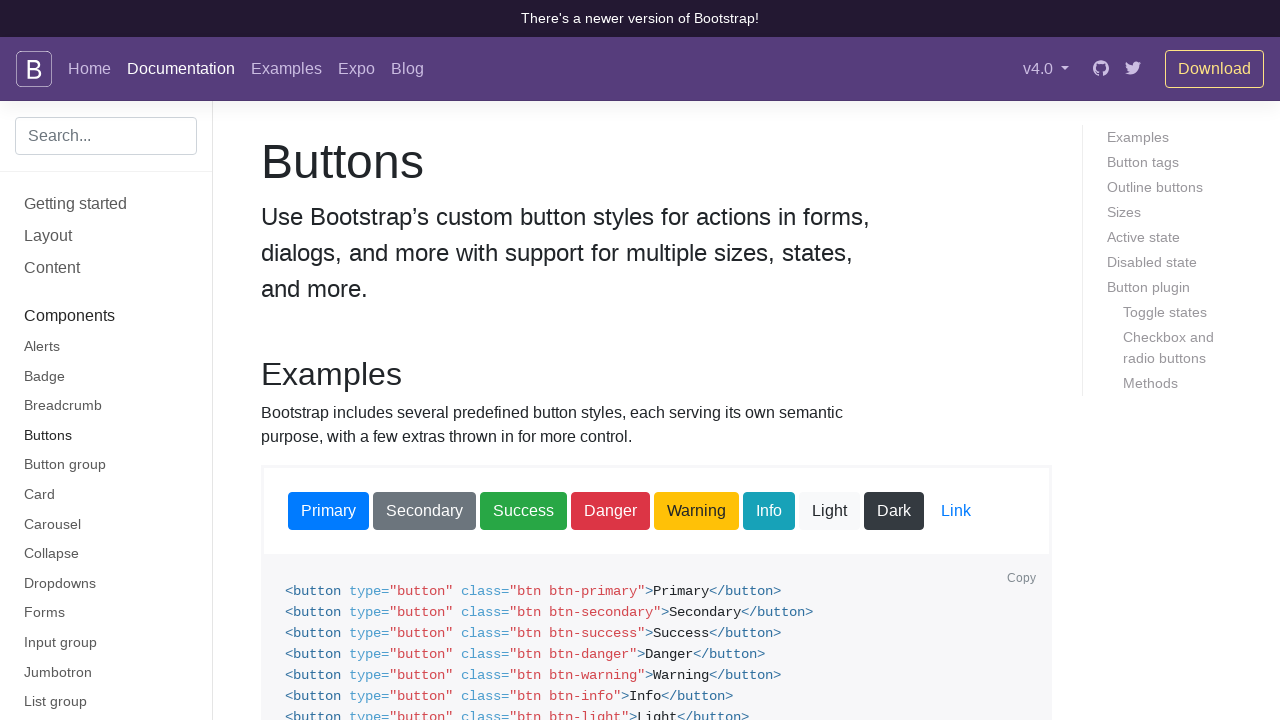

Located the first Bootstrap button element
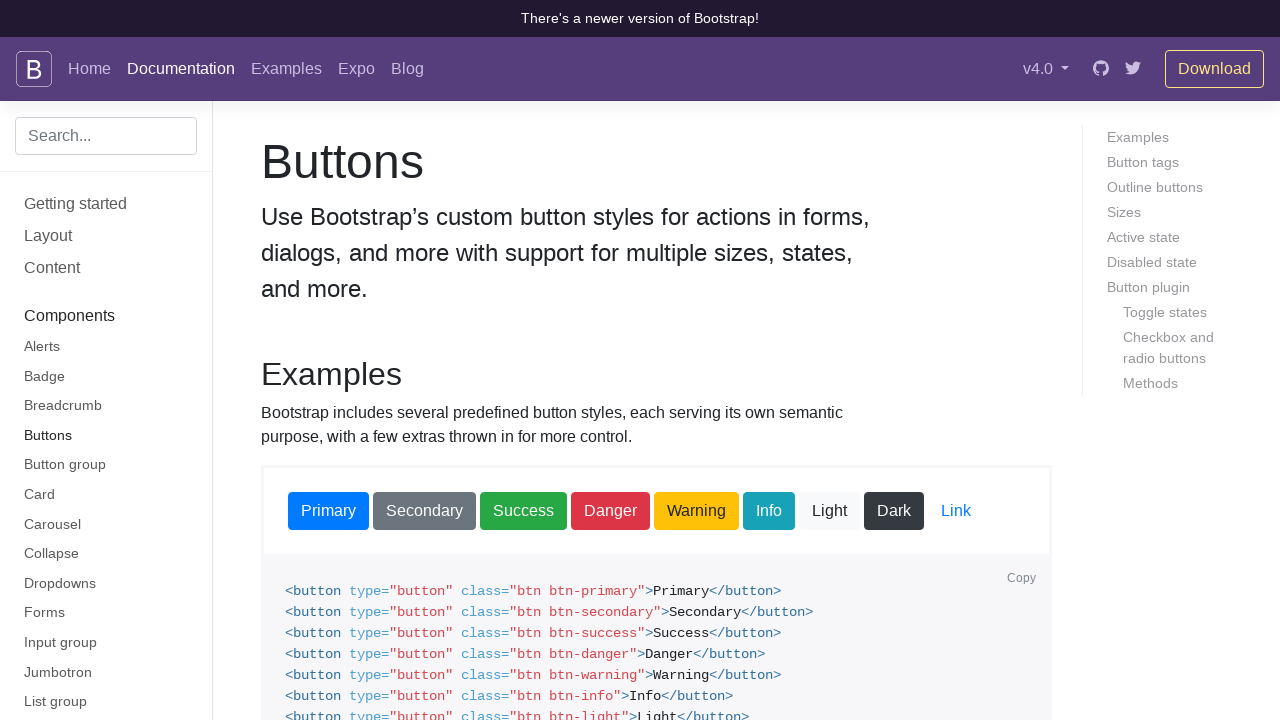

Retrieved initial button background color
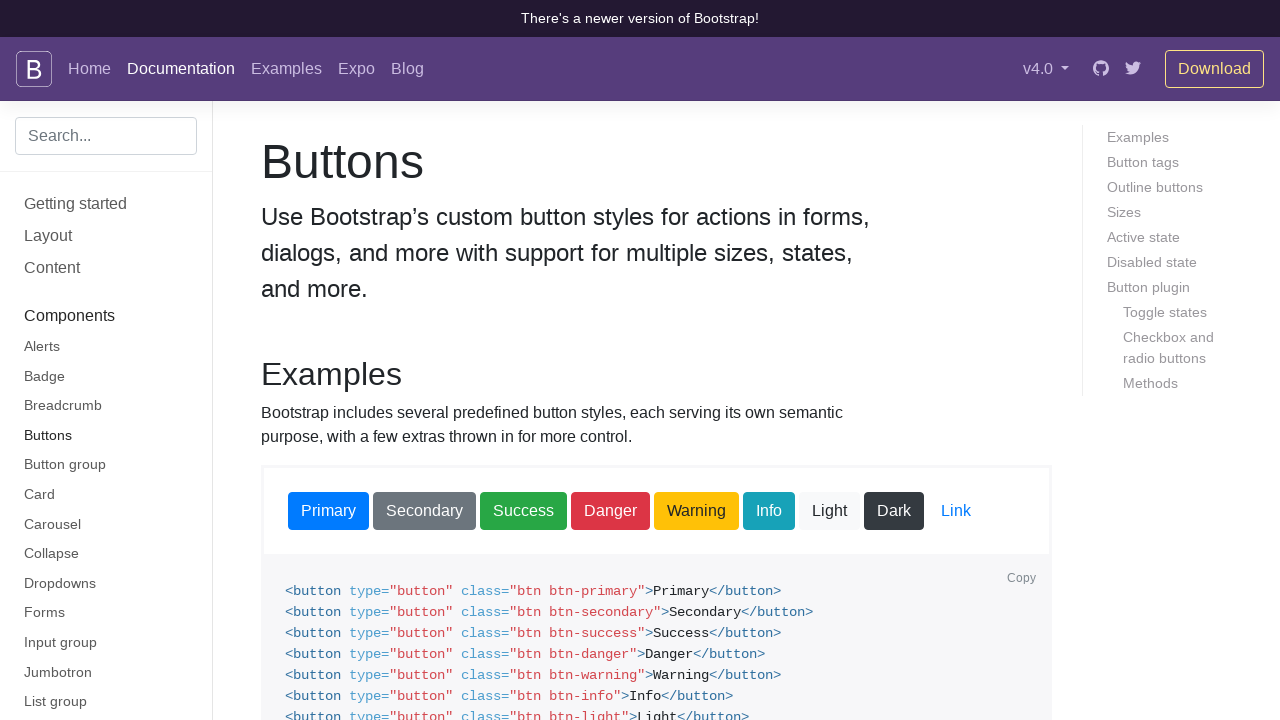

Hovered over the button element at (1021, 578) on xpath=/html/body/div/div/main/div[2]/button[1]
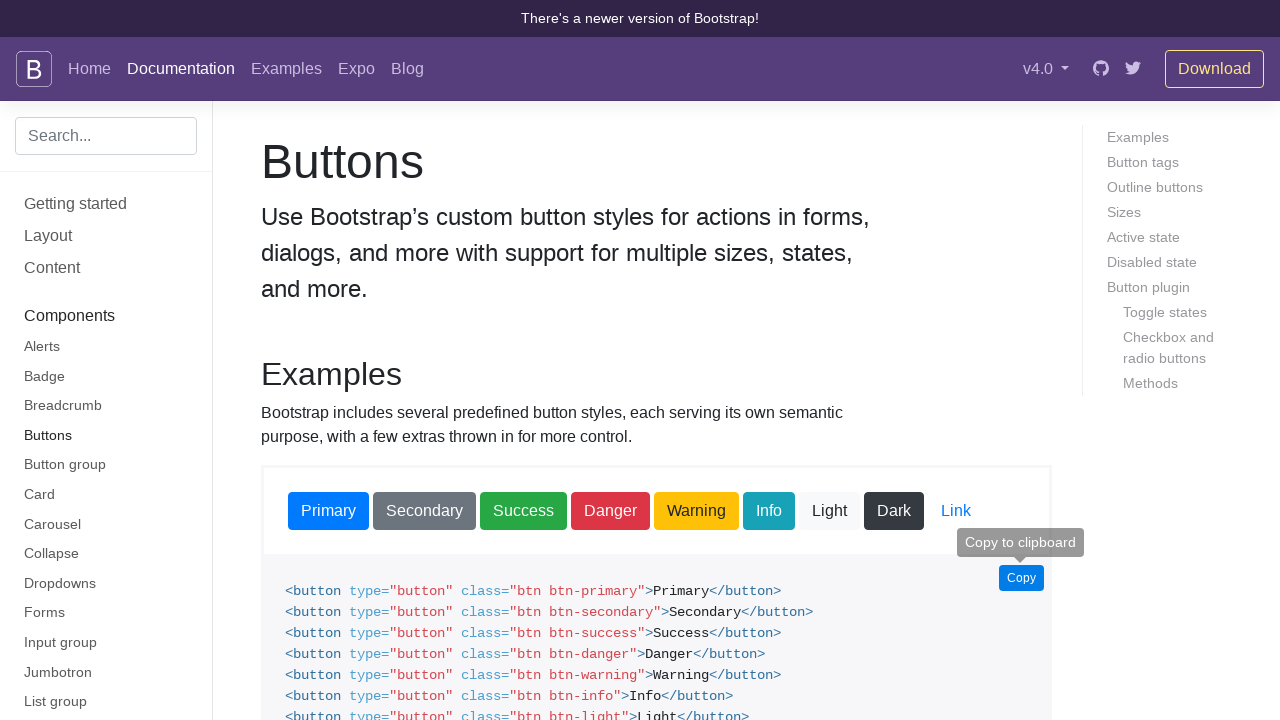

Waited 500ms for hover effect to apply
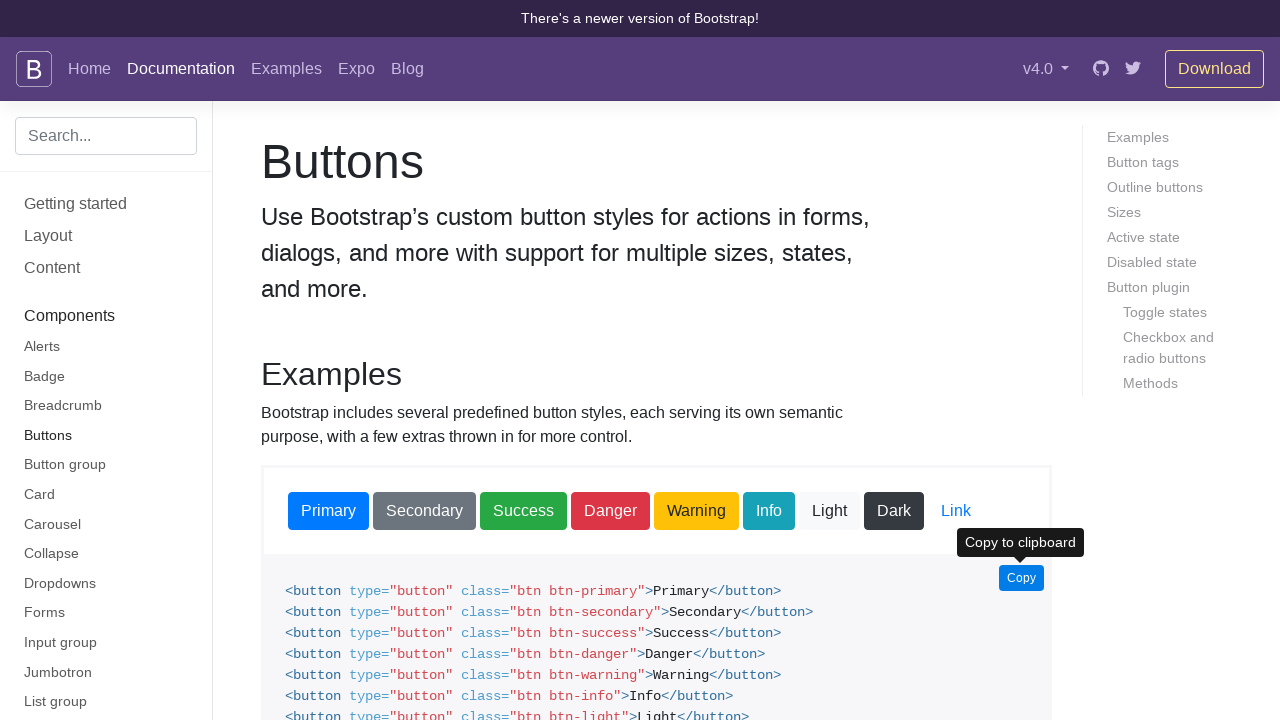

Retrieved button background color after hover
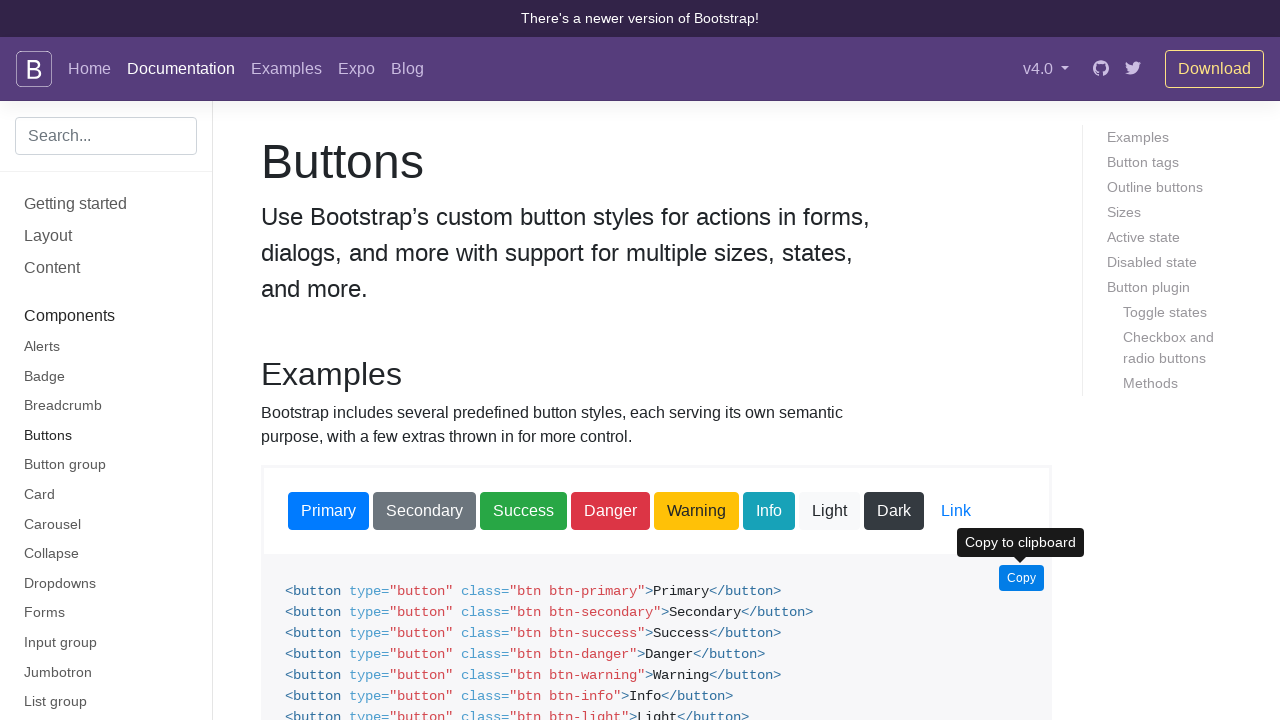

Verified that button background color changed on hover (assertion passed)
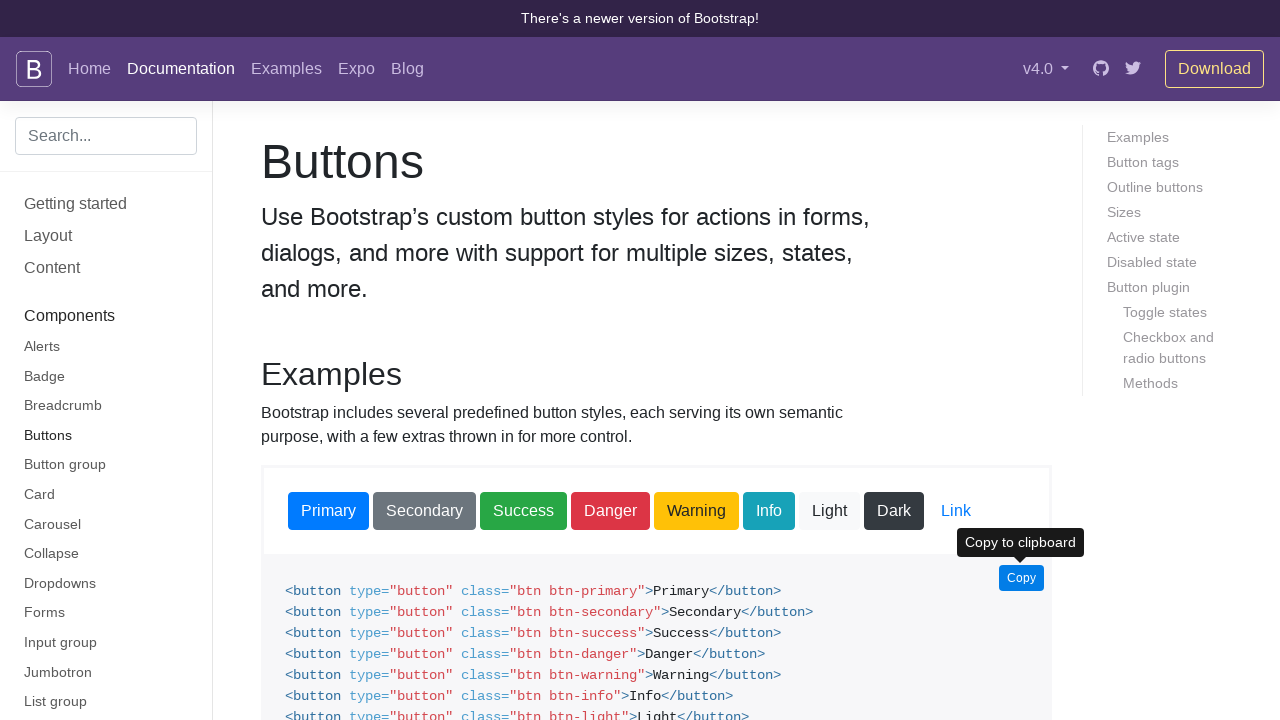

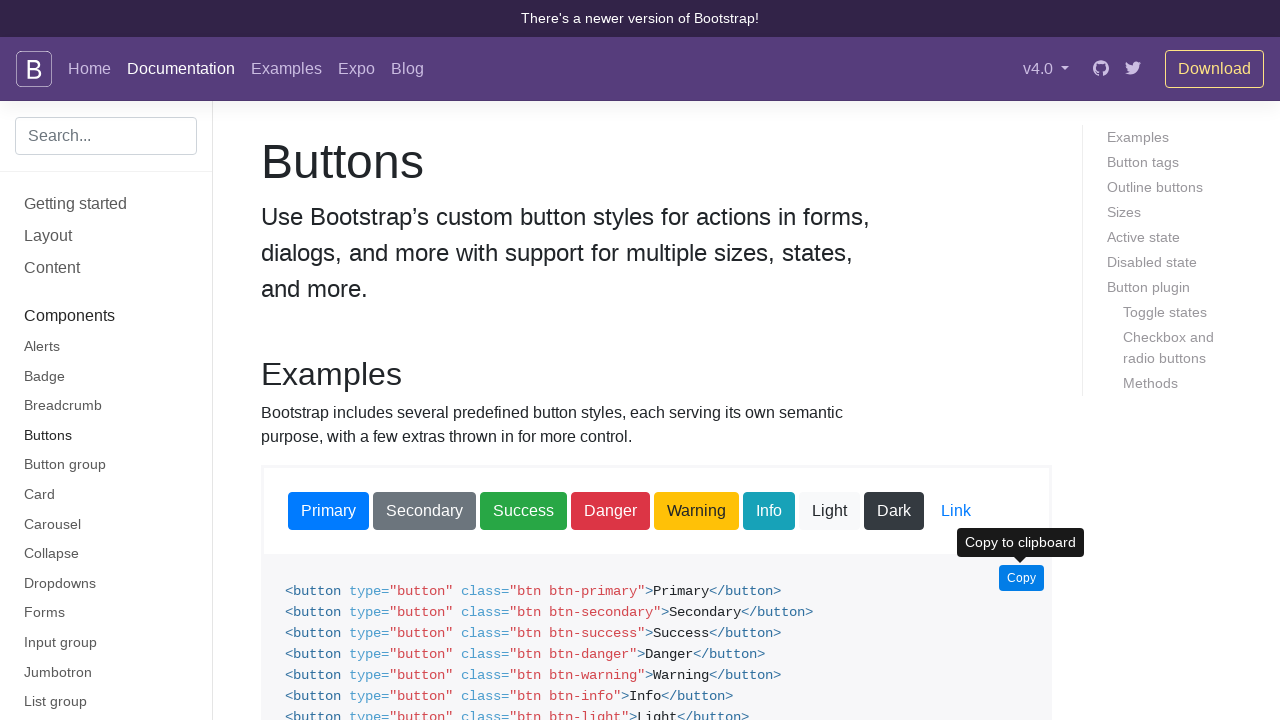